Navigates to a test page, clicks a specific link, fills out a form with personal information, and submits it

Starting URL: https://suninjuly.github.io/find_link_text

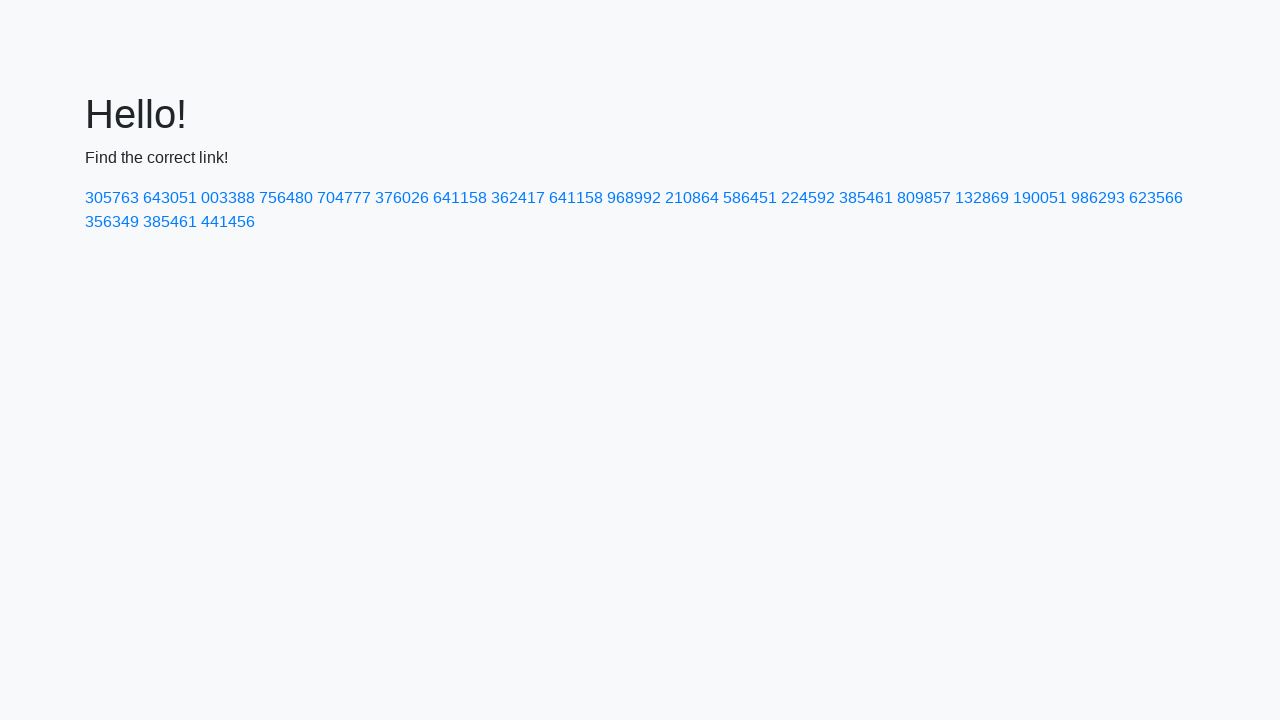

Navigated to test page
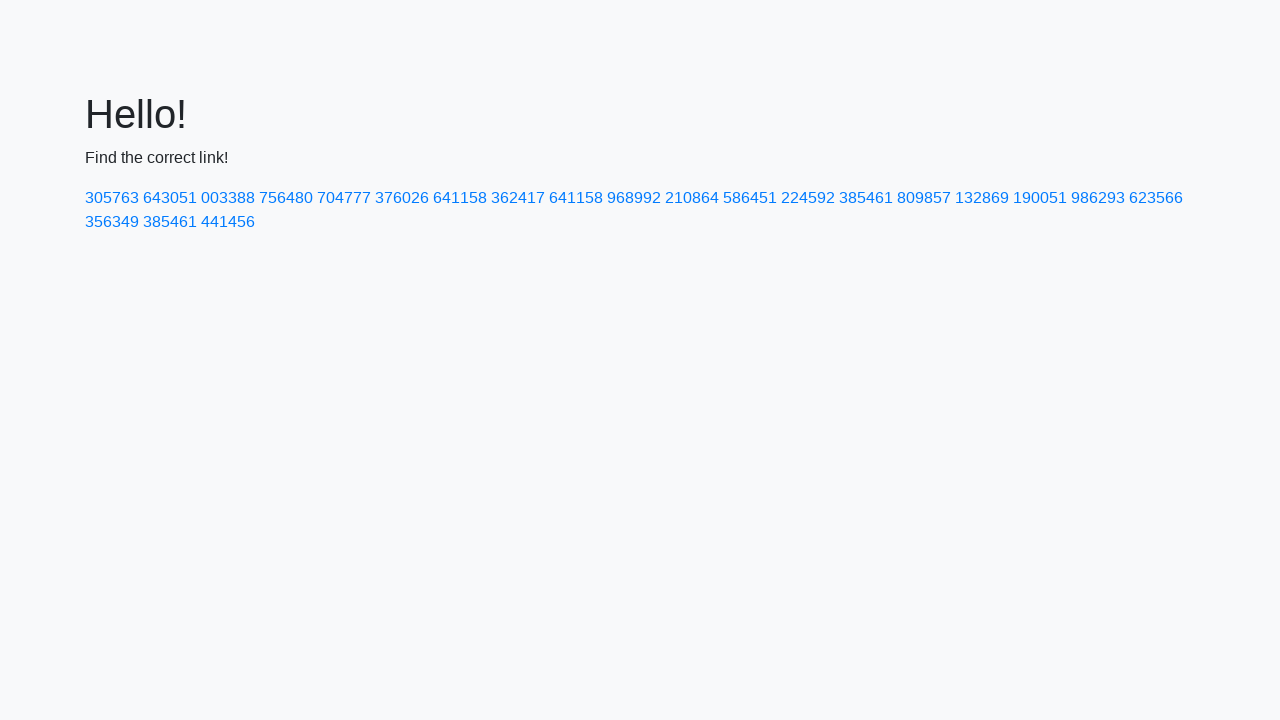

Clicked link with text '224592' at (808, 198) on a:has-text('224592')
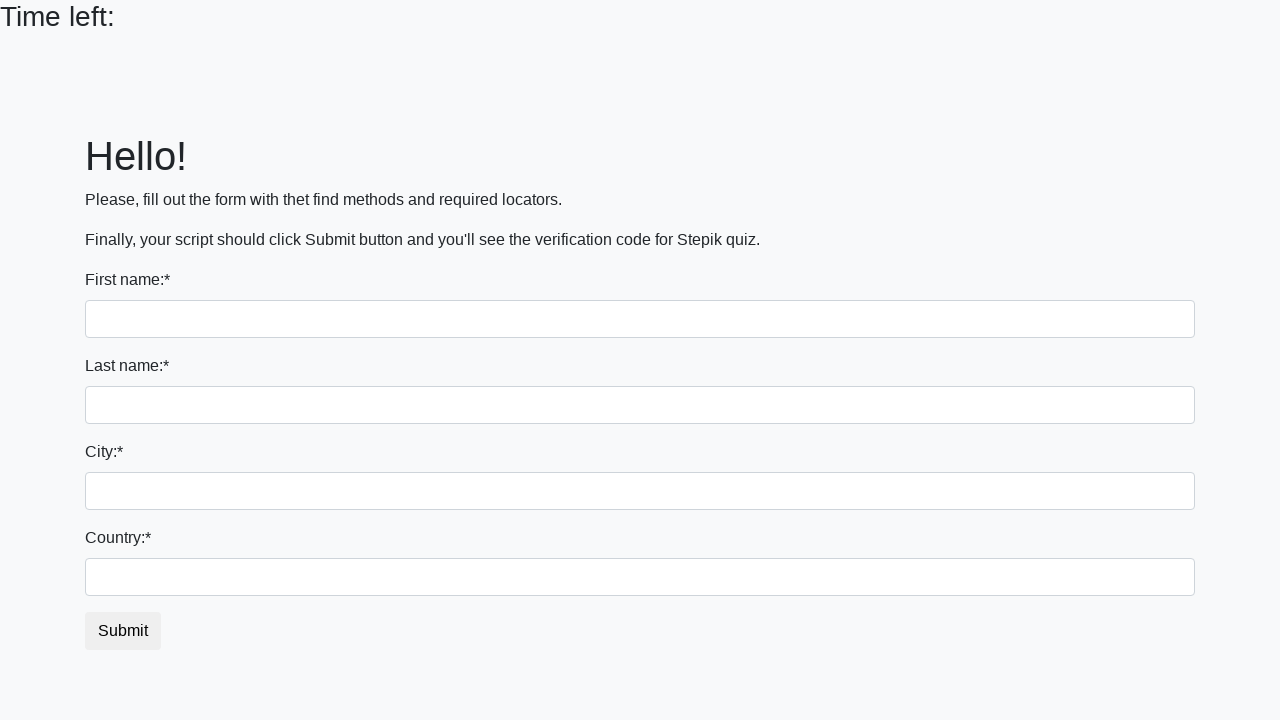

Filled first name field with 'Ivan' on input[name='first_name']
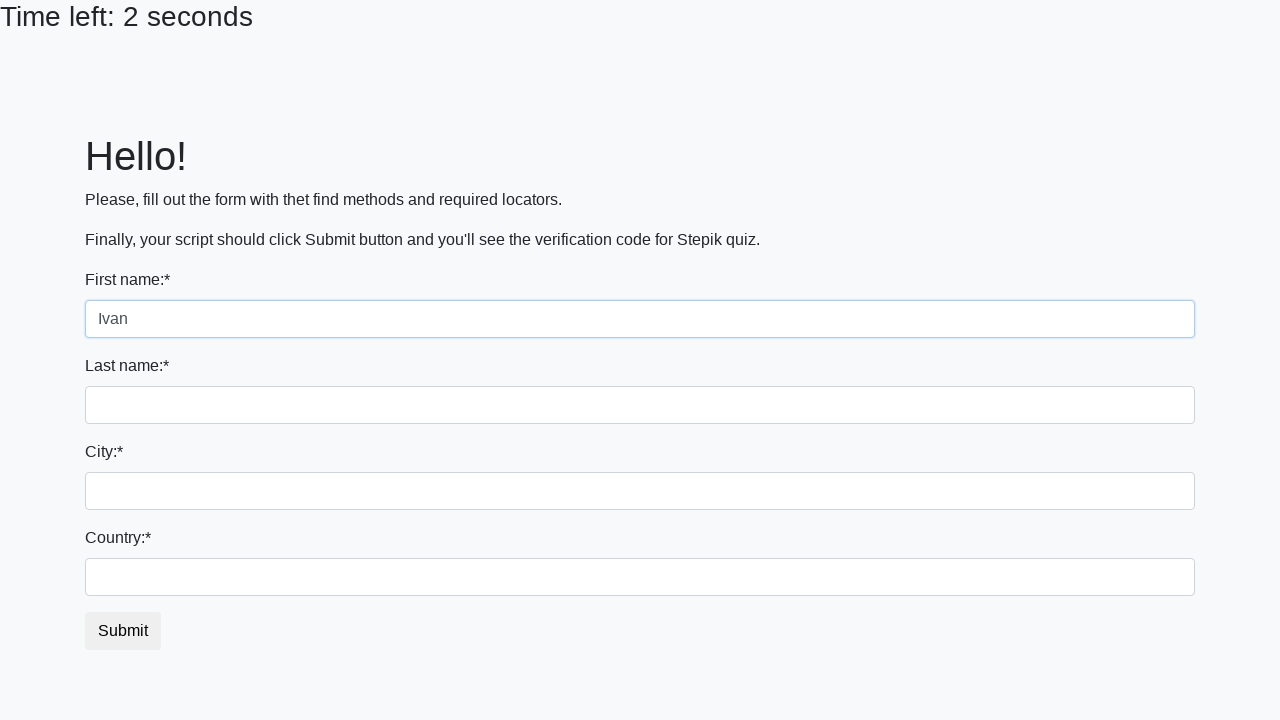

Filled last name field with 'Petrov' on input[name='last_name']
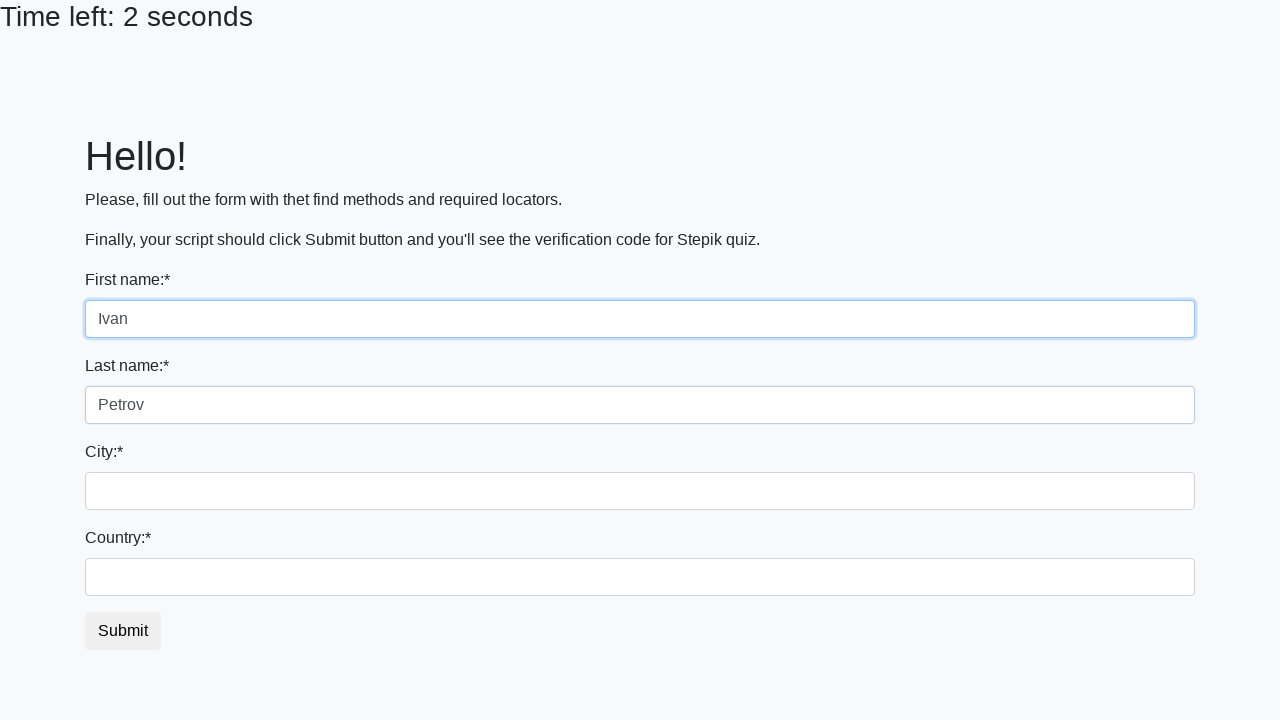

Filled city field with 'Smolensk' on input[name='firstname']
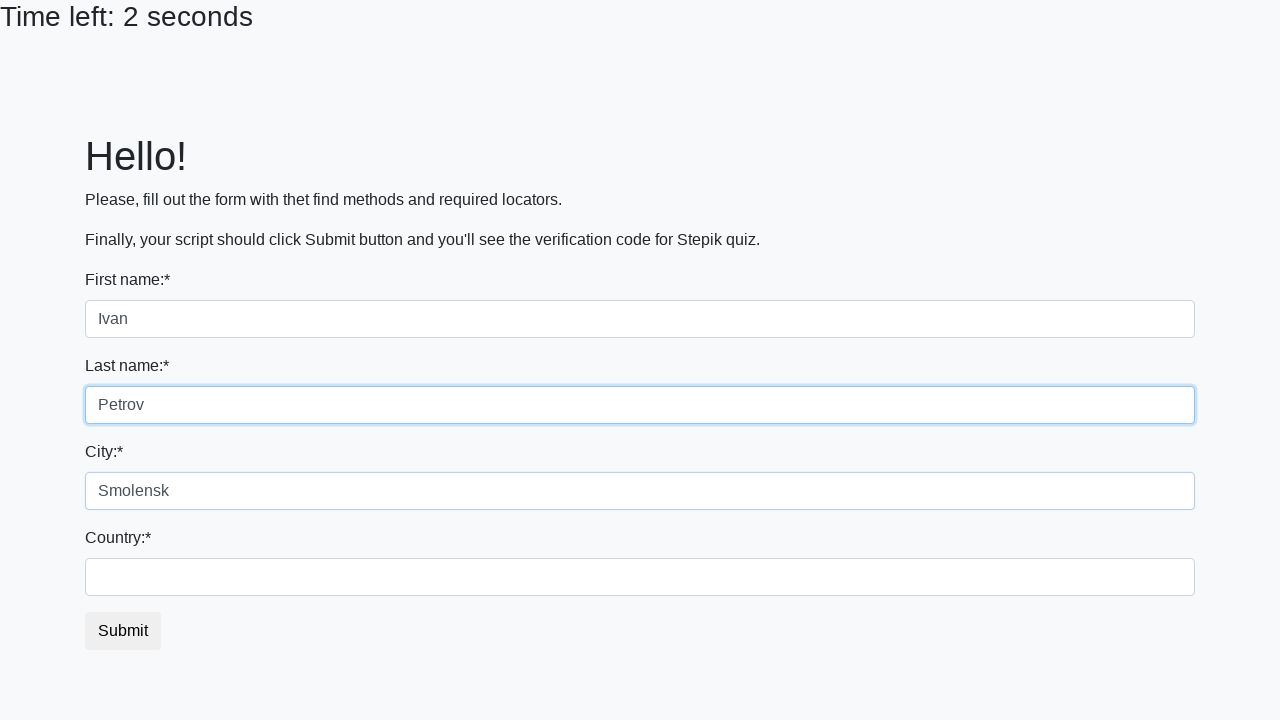

Filled country field with 'Russia' on #country
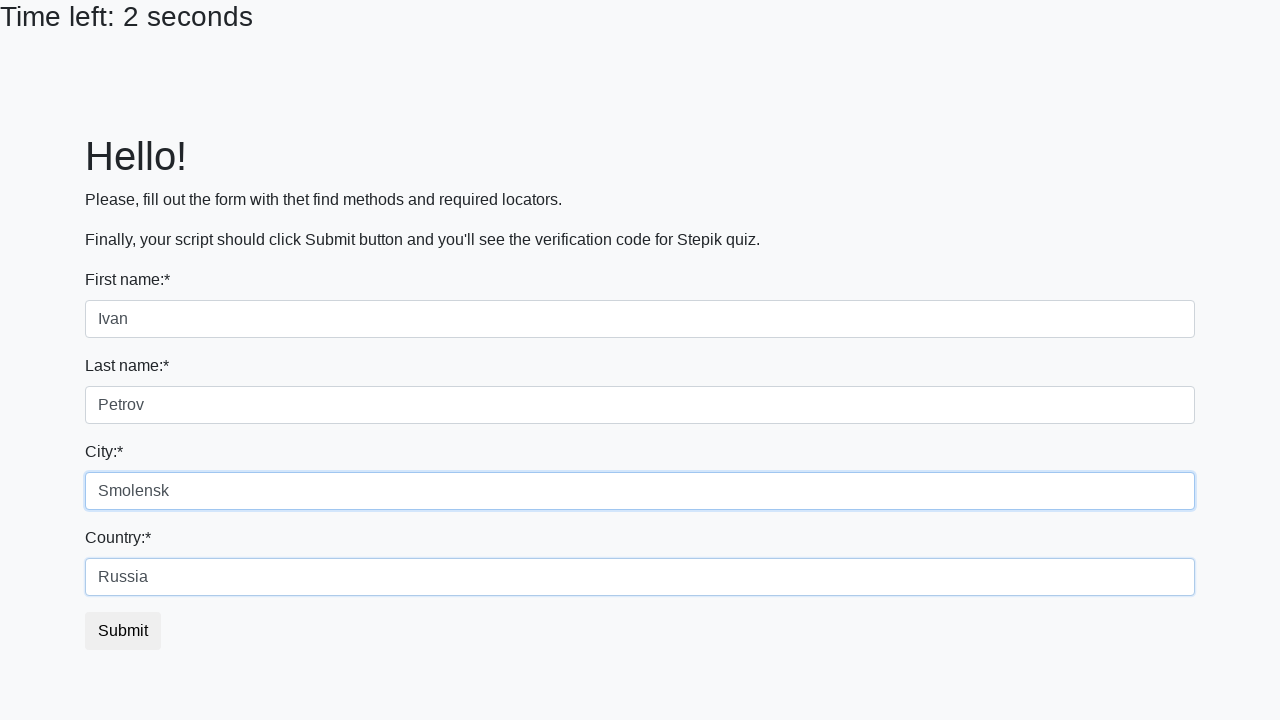

Clicked submit button to submit form at (123, 631) on .btn.btn-default
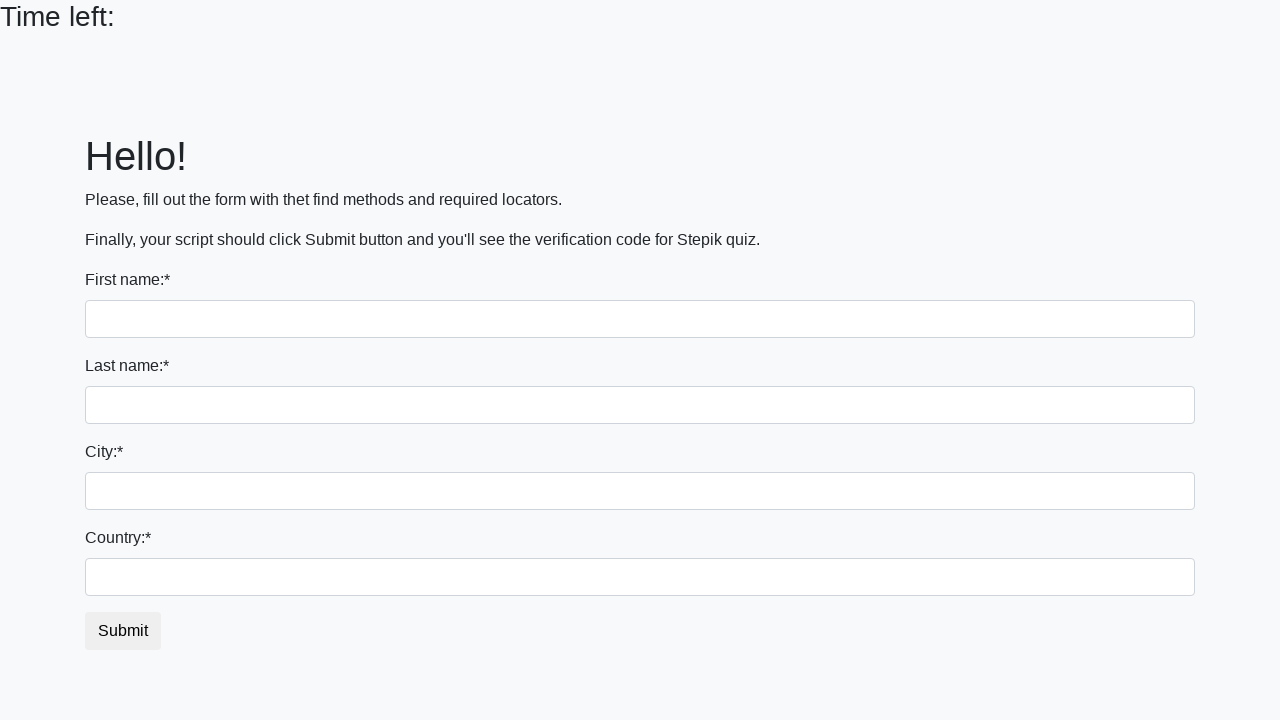

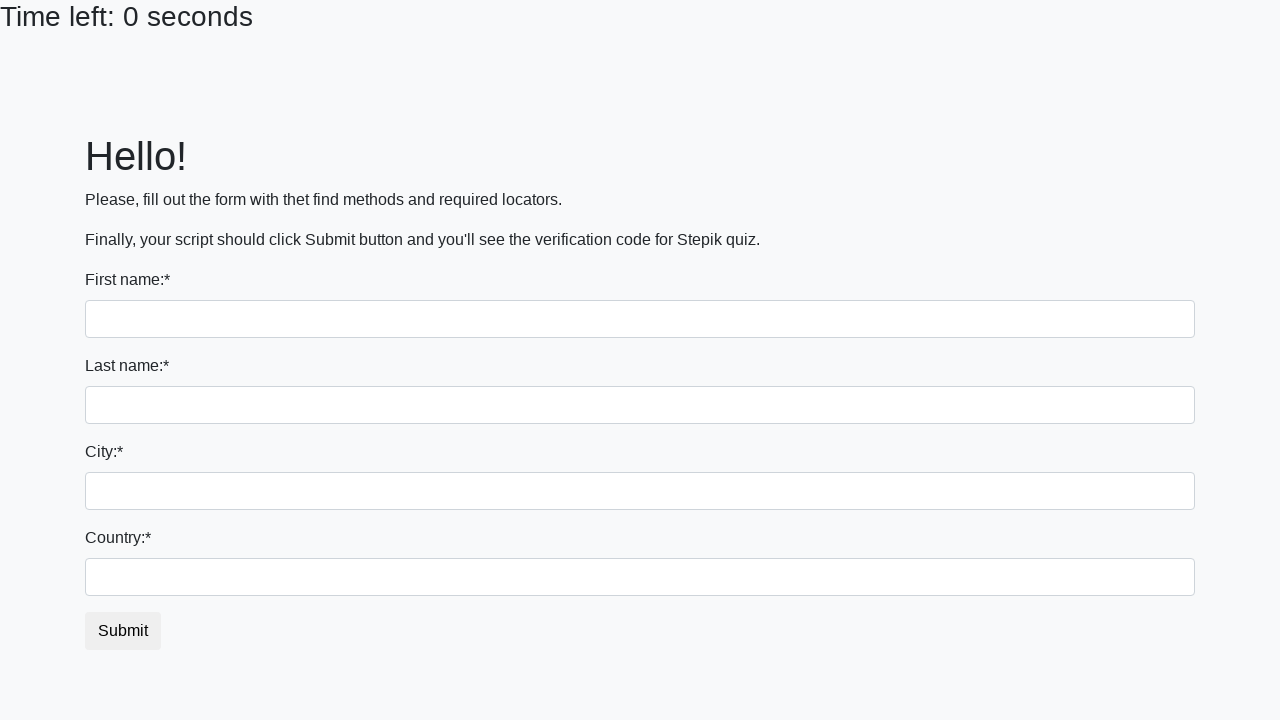